Navigates to a dropdown practice page for testing dynamic dropdown functionality

Starting URL: https://rahulshettyacademy.com/dropdownsPractise/

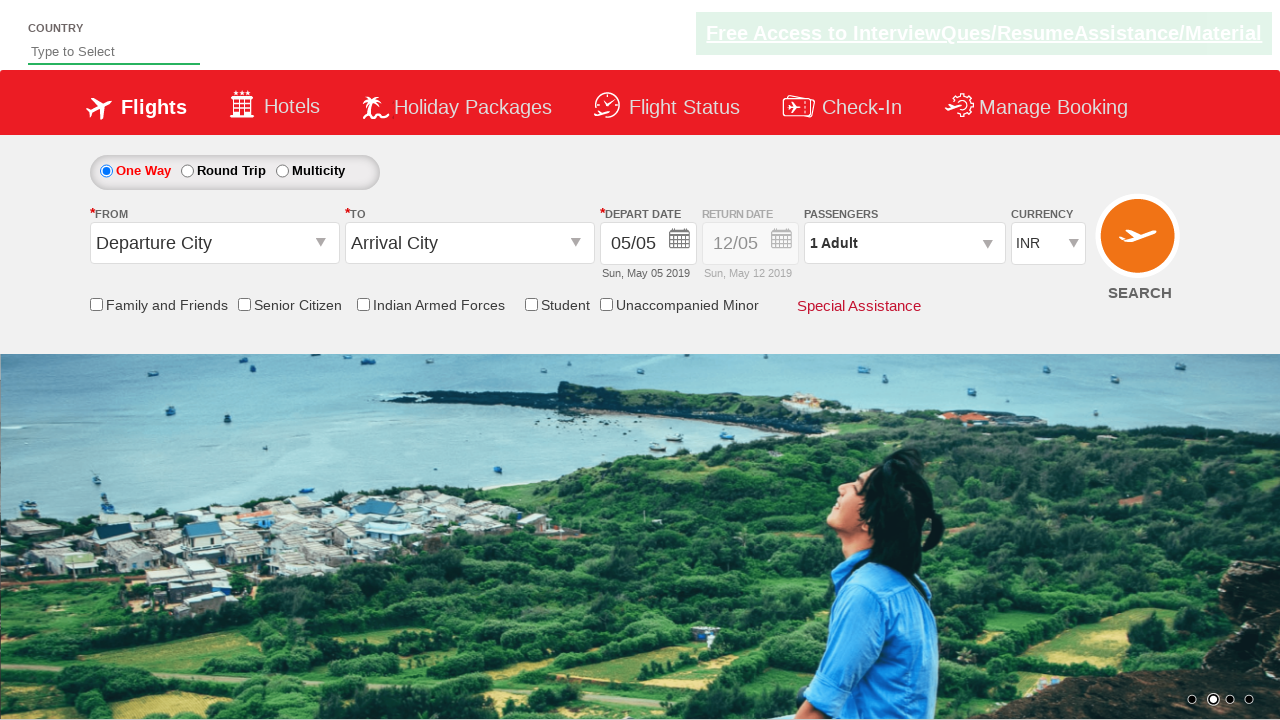

Waited for page to reach domcontentloaded state on dropdown practice page
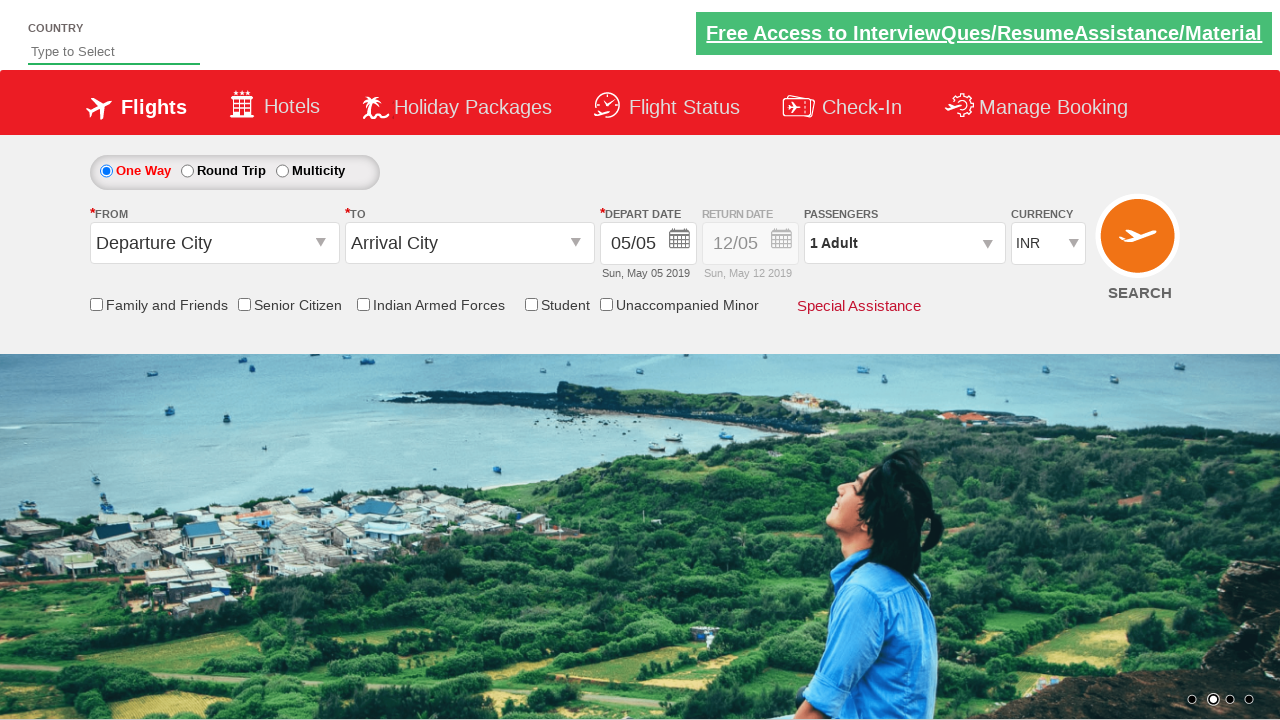

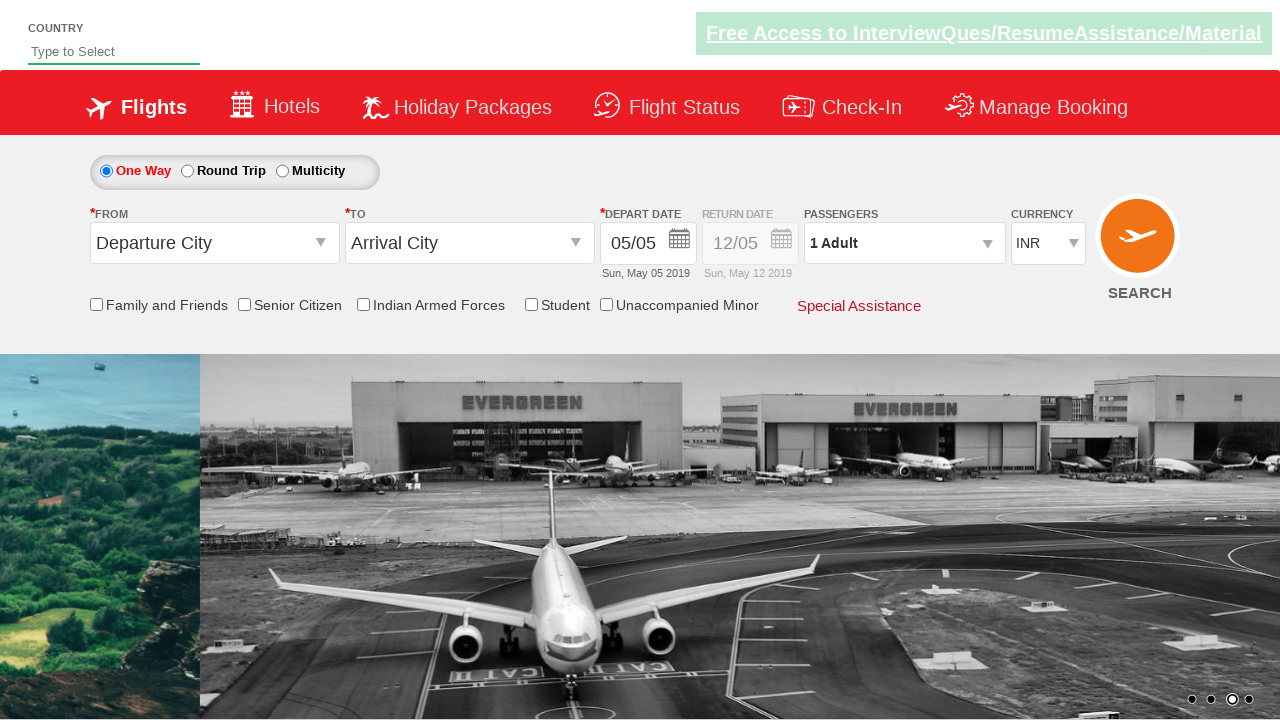